Tests clicking on the What's the Tomatometer link in the header and verifying navigation to the about page.

Starting URL: https://www.rottentomatoes.com/

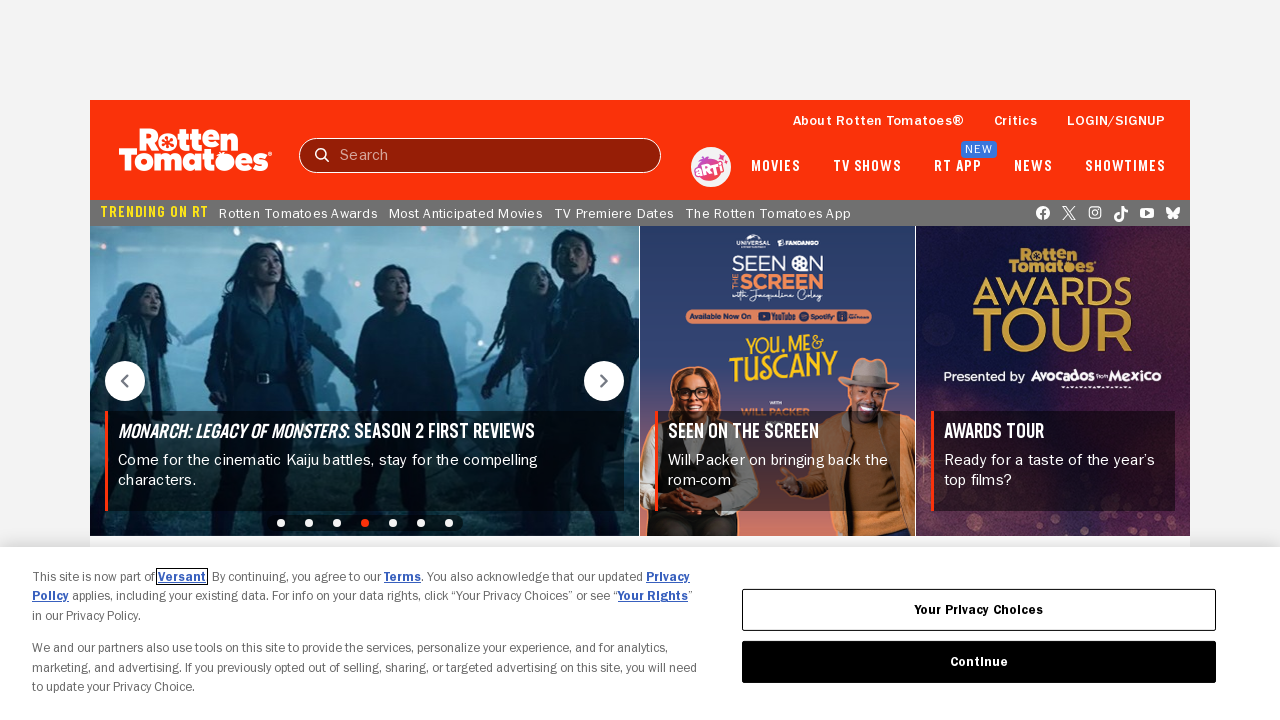

Clicked on What's the Tomatometer link in header at (878, 120) on [data-qa='header:link-whats-tmeter']
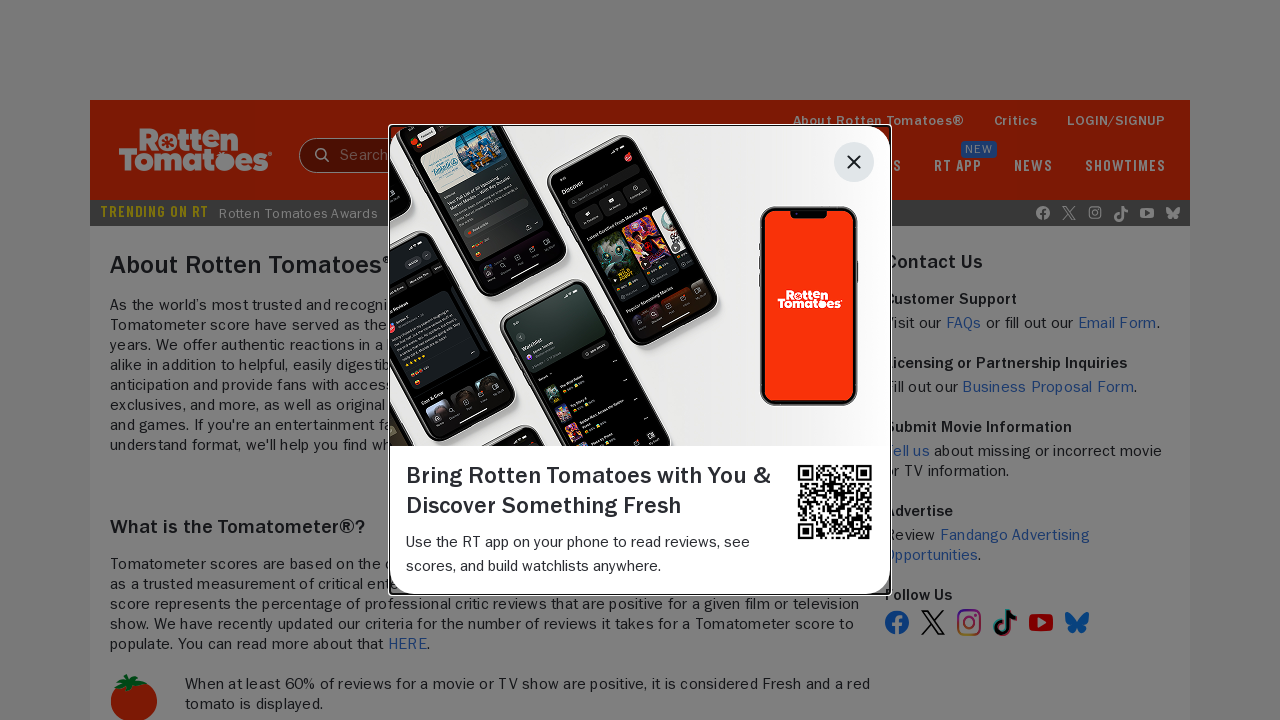

About main content section loaded
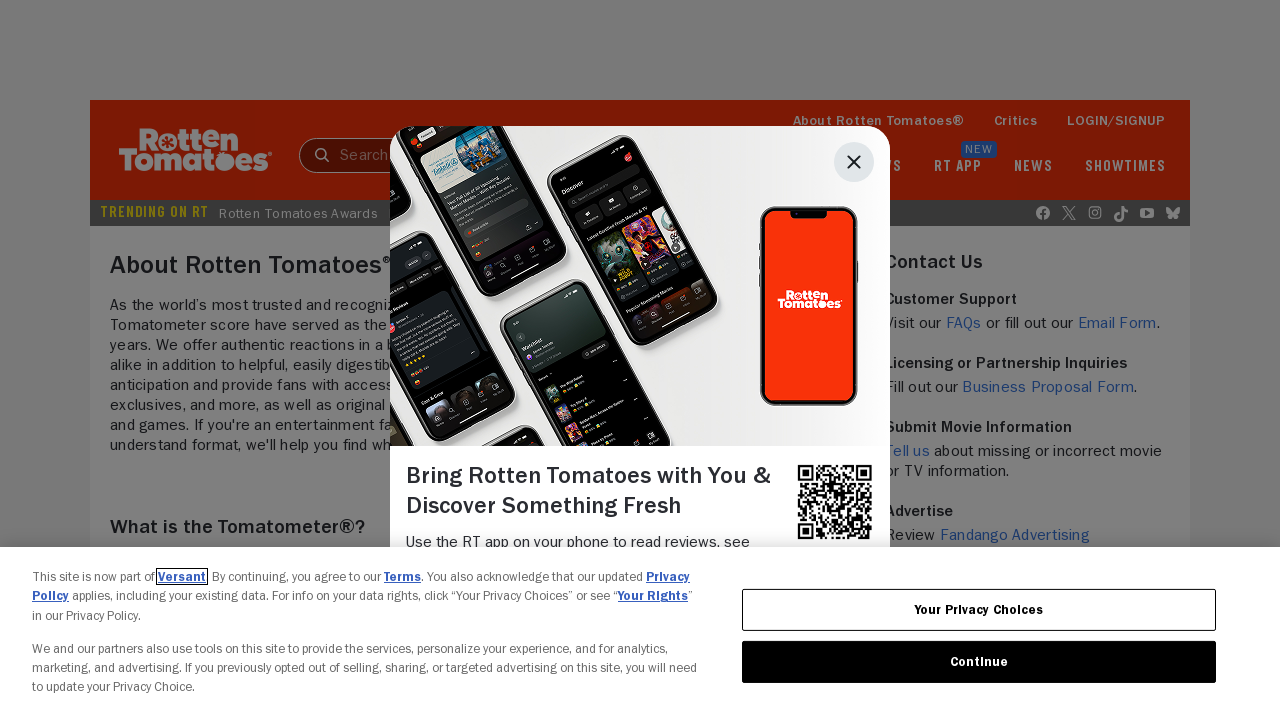

What is the Tomatometer section loaded on about page
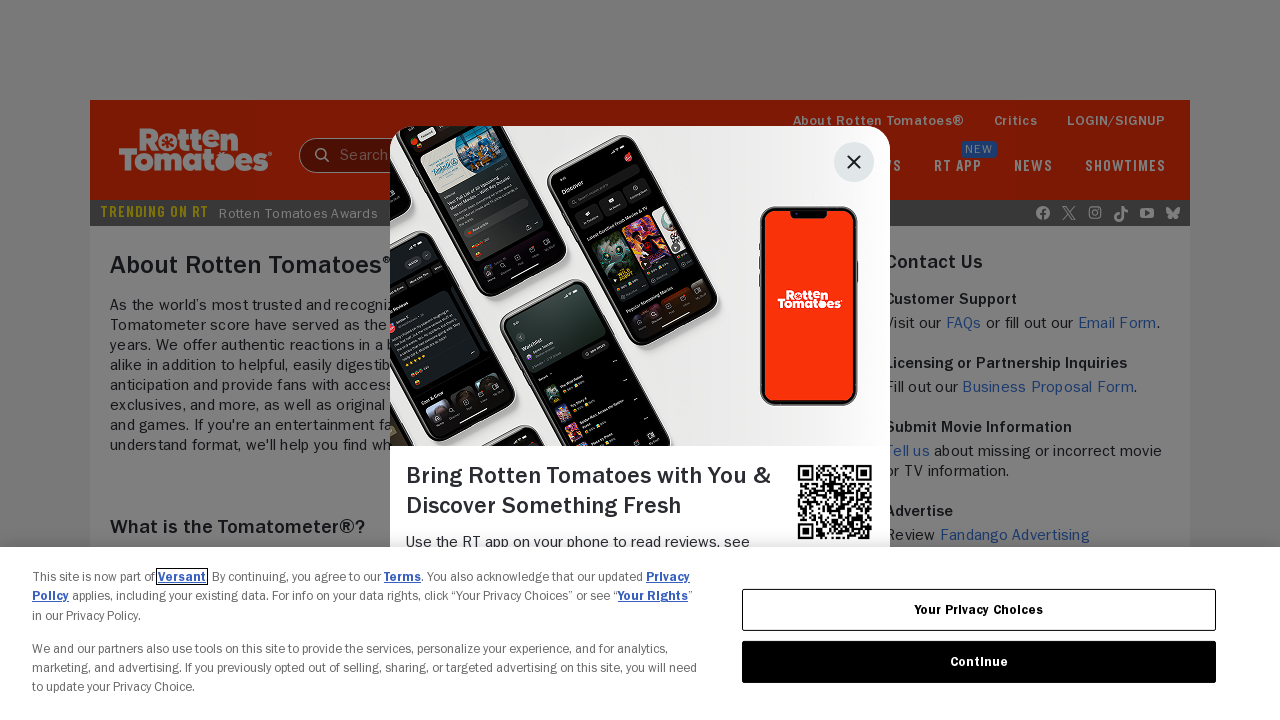

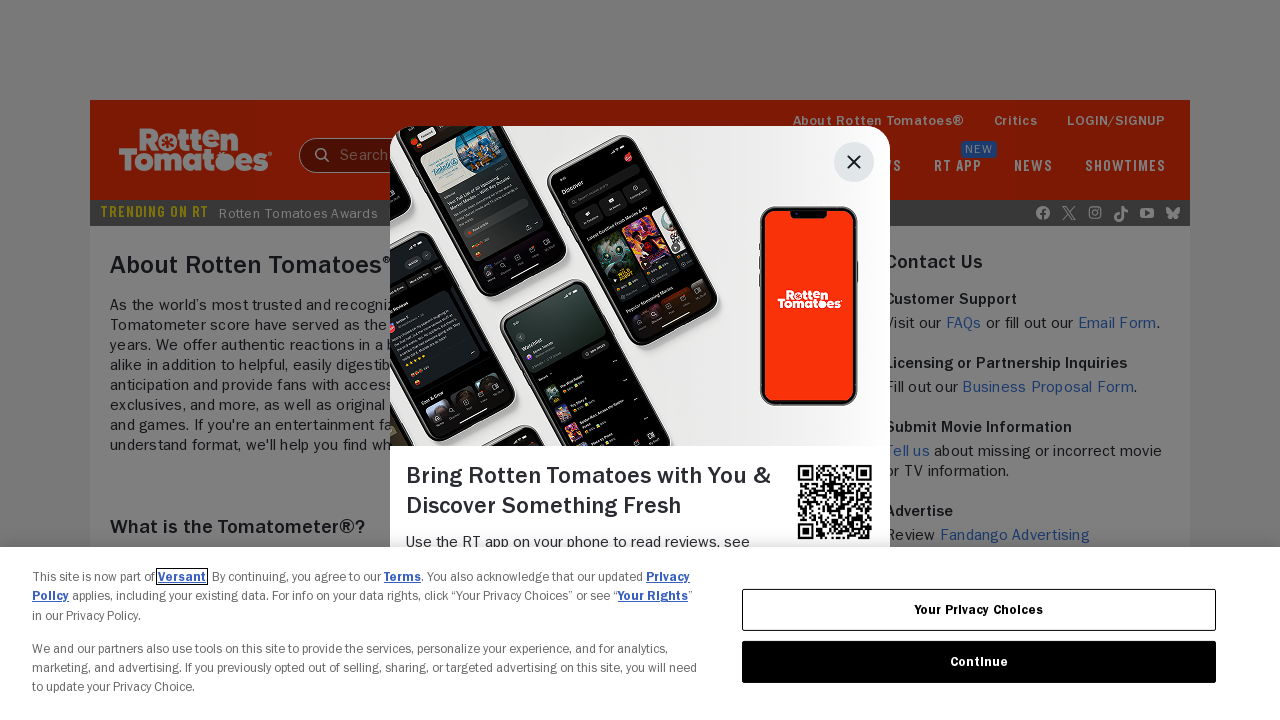